Tests dynamic loading functionality by clicking a start button and verifying that "Hello World" text appears after loading completes using implicit wait

Starting URL: http://the-internet.herokuapp.com/dynamic_loading/2

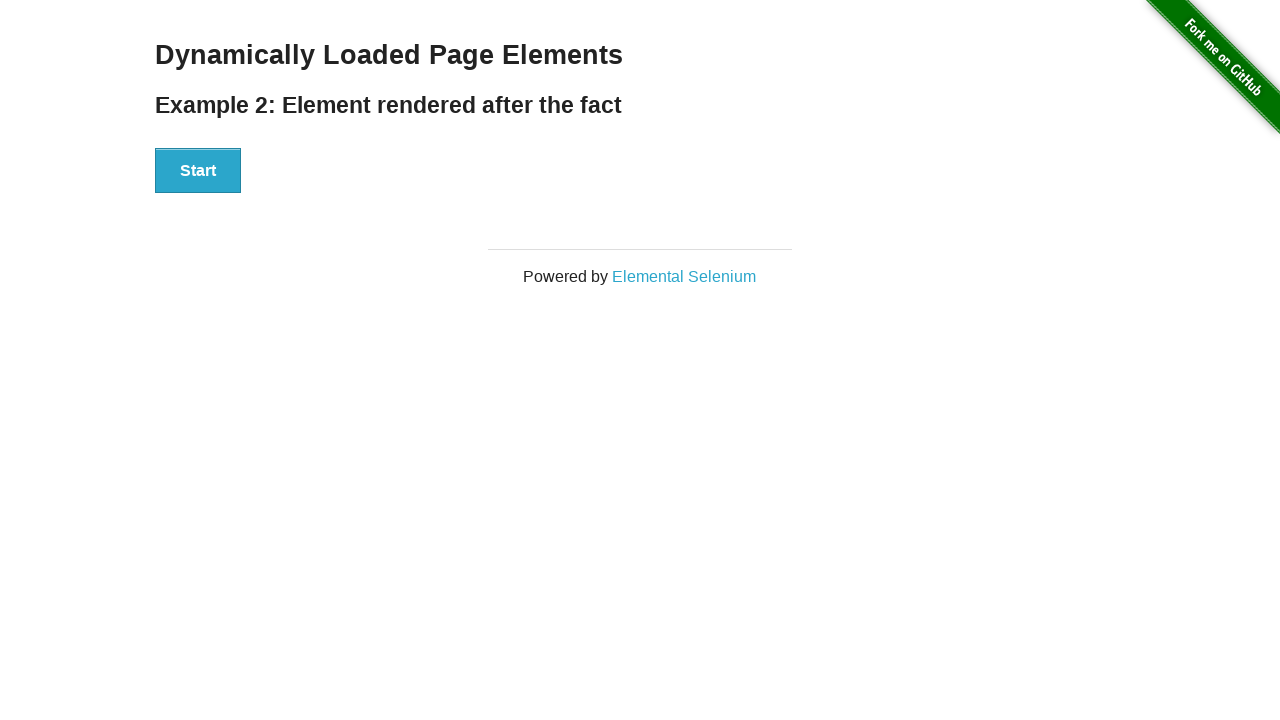

Navigated to dynamic loading page
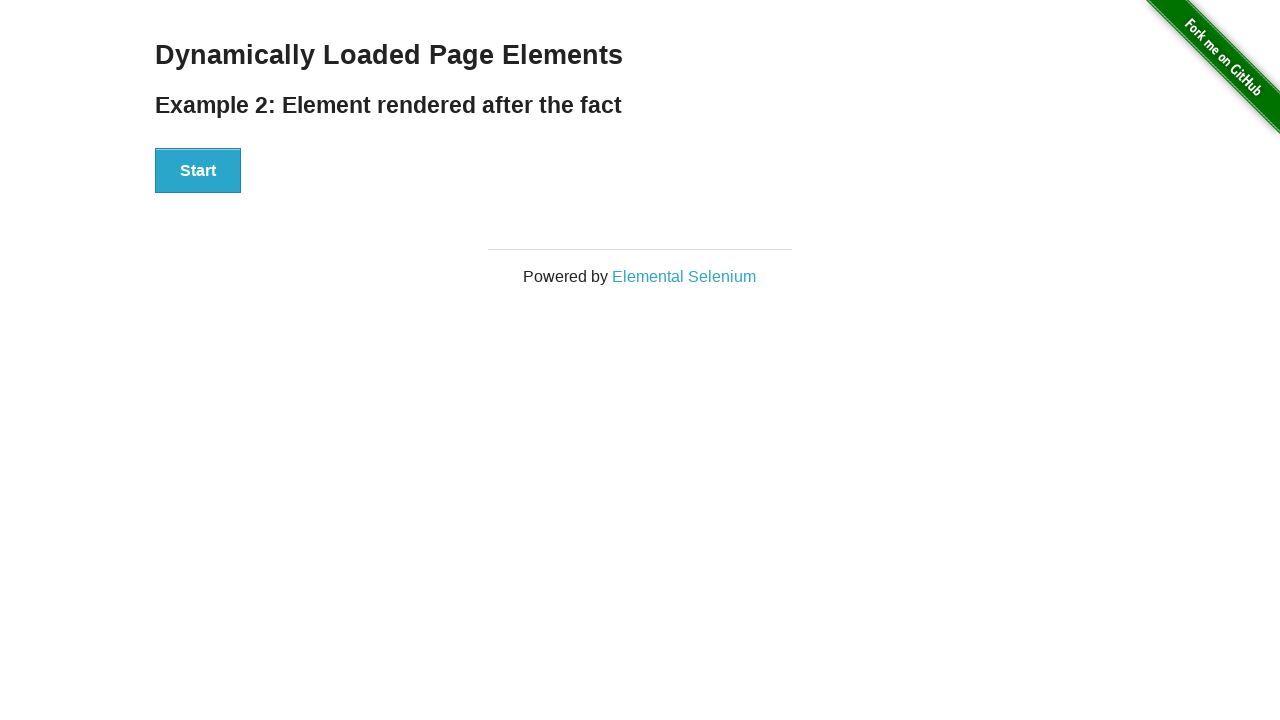

Clicked start button to trigger dynamic loading at (198, 171) on xpath=//div[@id='start']/button
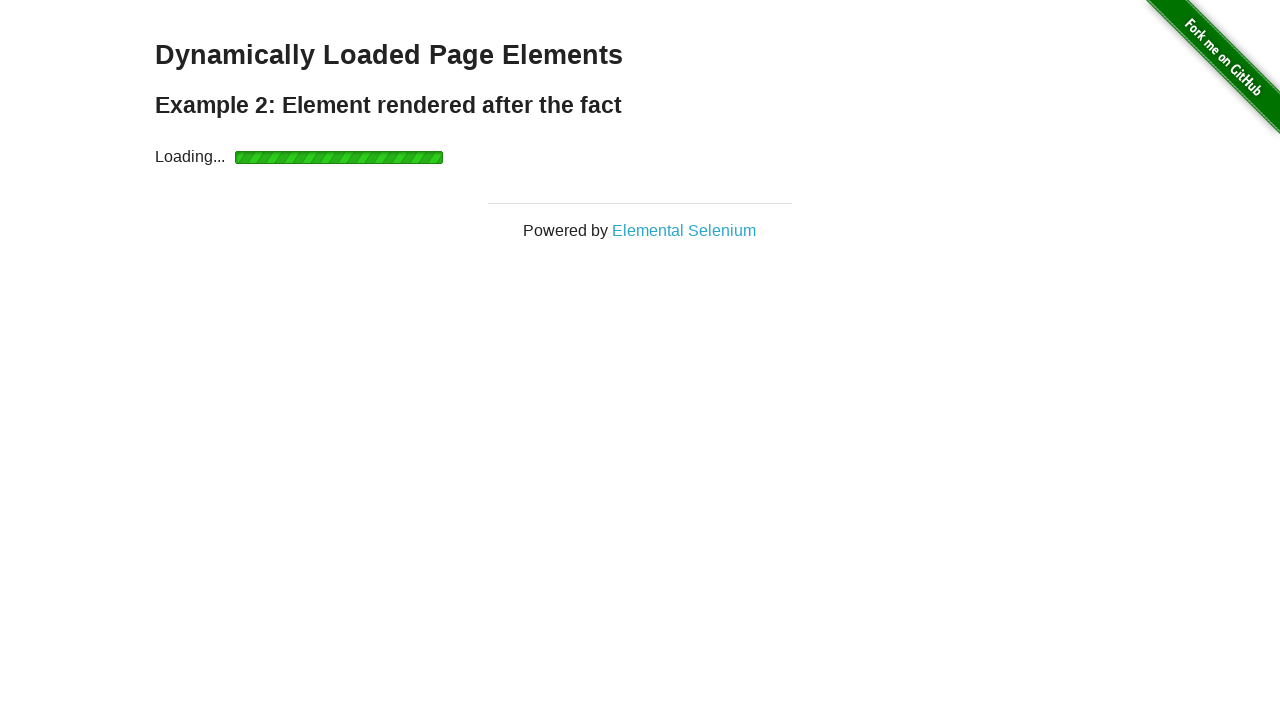

Verified 'Hello World!' text appeared after loading completed
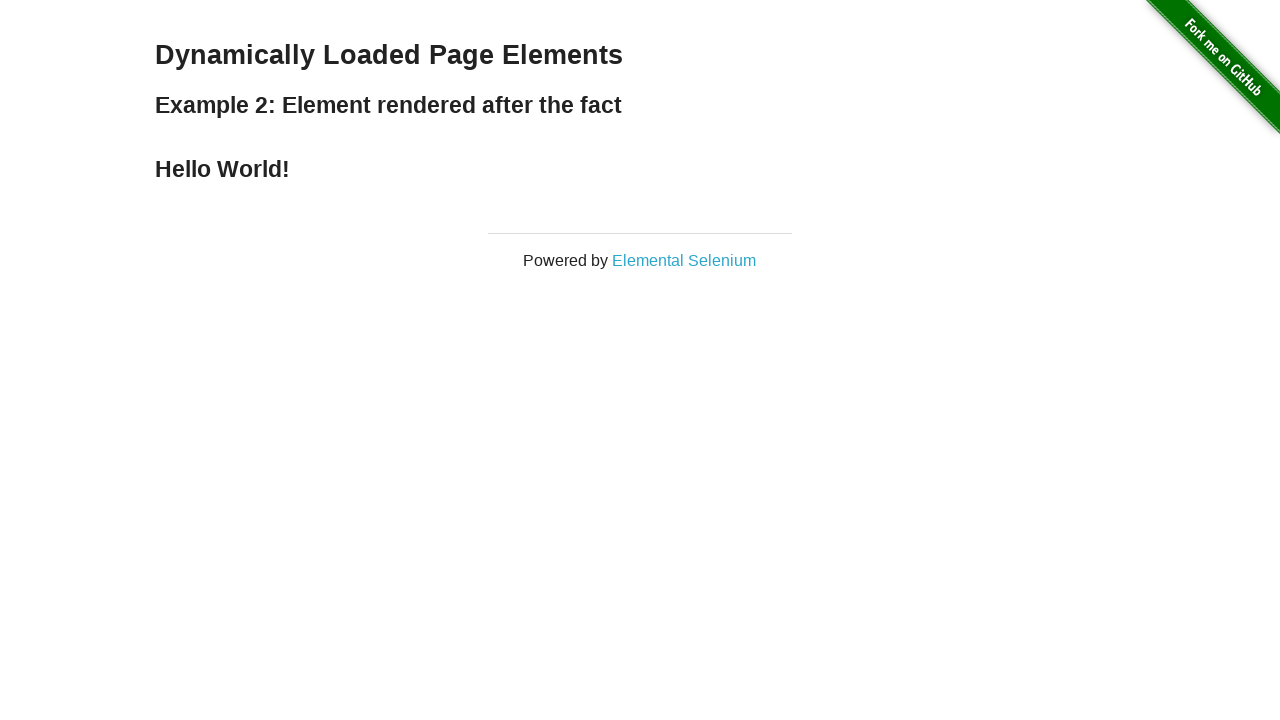

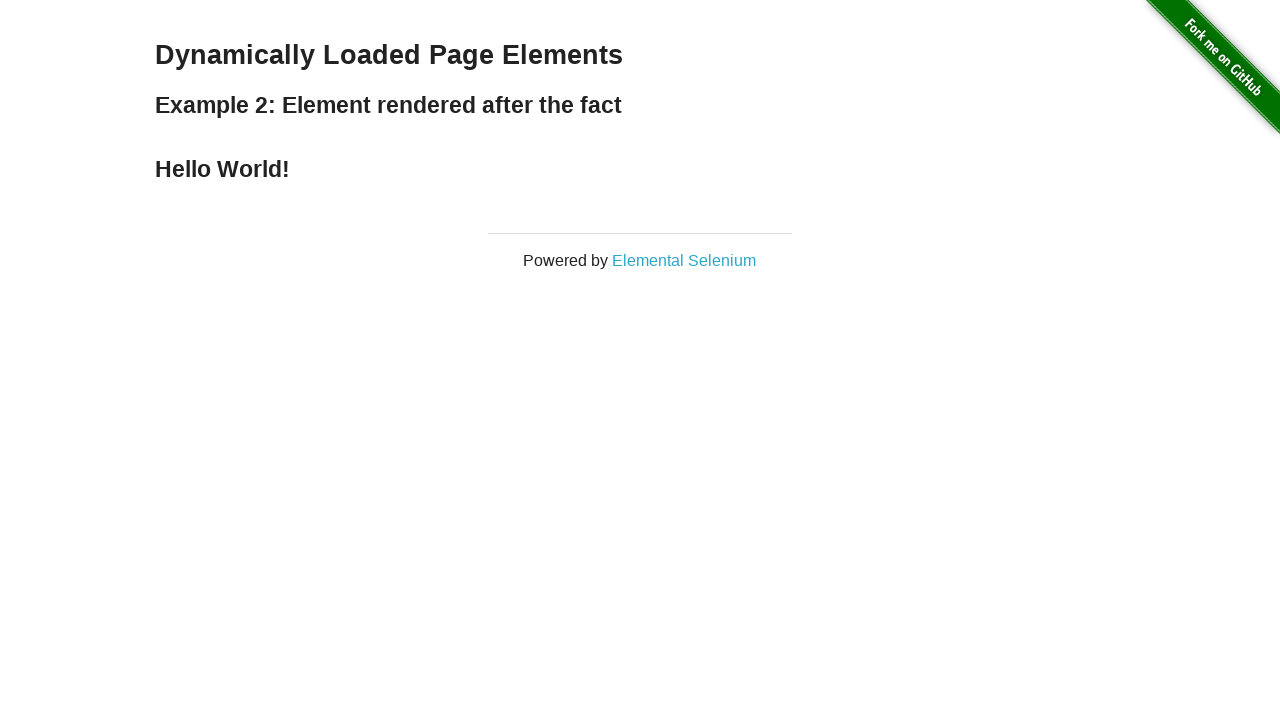